Tests the race search functionality on netkeiba.com by selecting various filter options (track types, racecourses, race grades), setting display count, and submitting the search form to view results.

Starting URL: https://db.netkeiba.com/?pid=race_search_detail

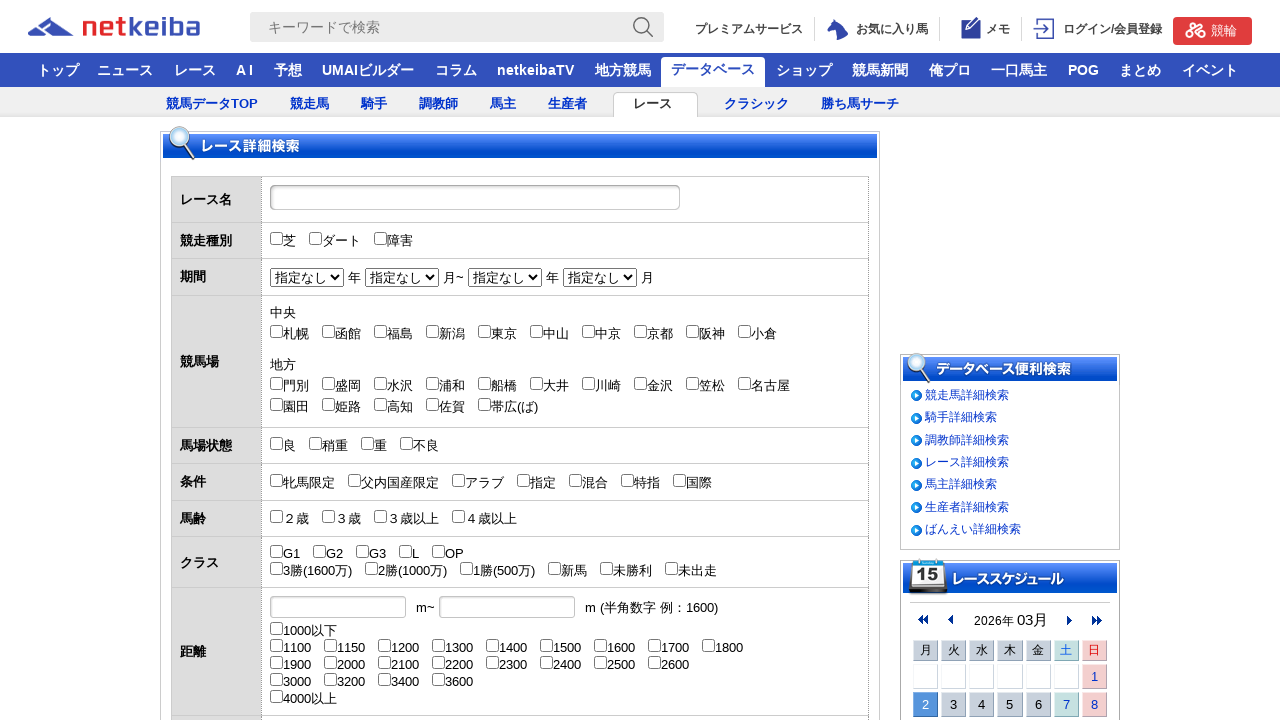

Selected turf (芝) track type checkbox at (276, 239) on xpath=//*[@id="check_track_1"]
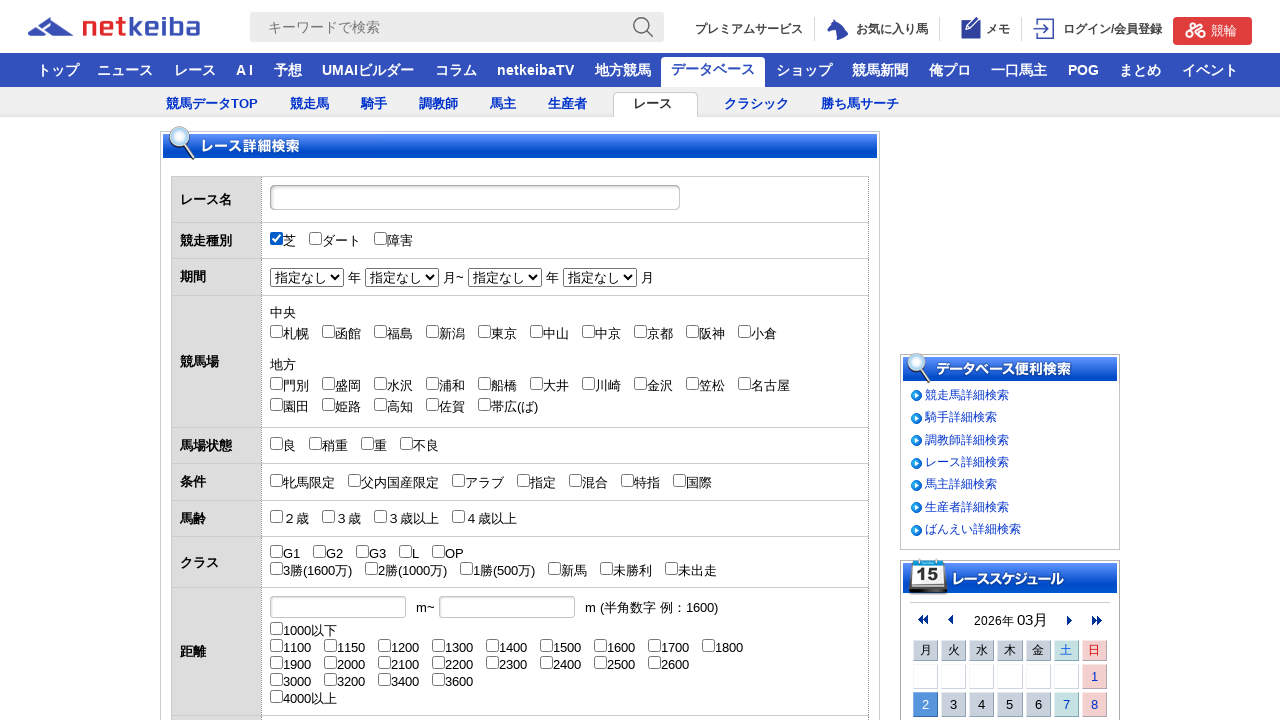

Selected dirt (ダート) track type checkbox at (315, 239) on xpath=//input[@id="check_track_2"]
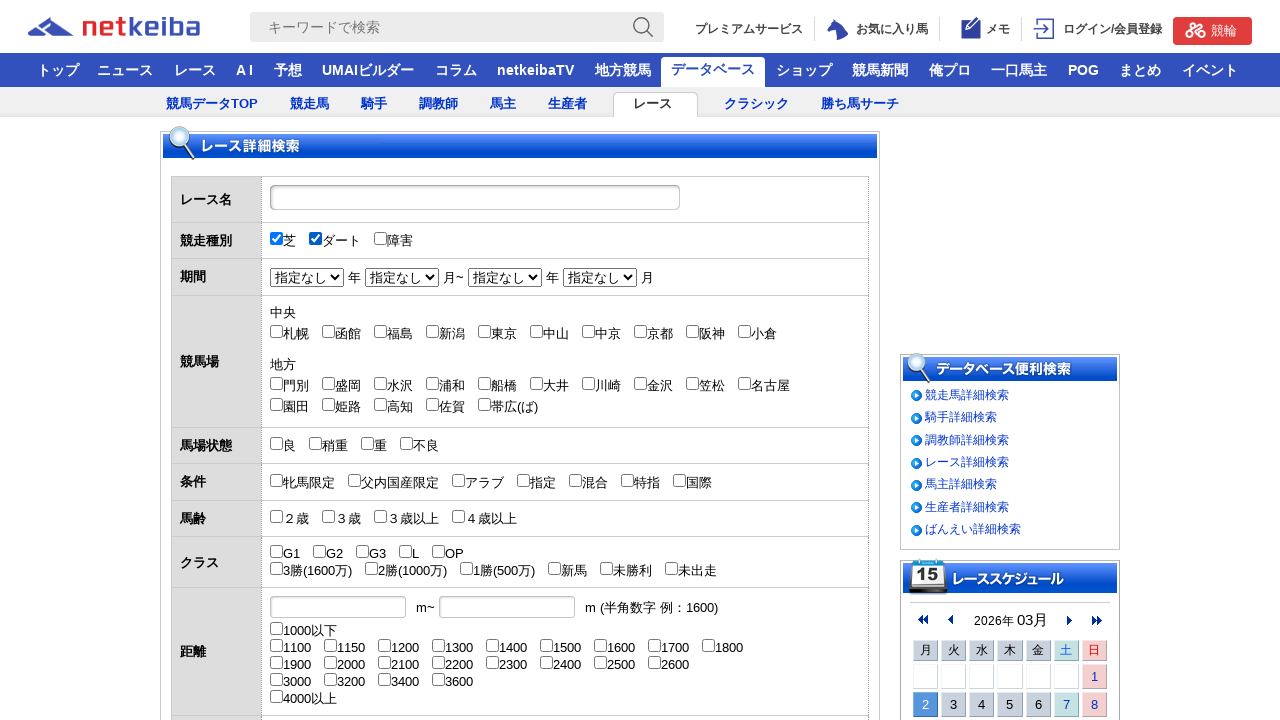

Selected Tokyo (東京) racecourse checkbox at (536, 331) on xpath=//input[@id="check_Jyo_06"]
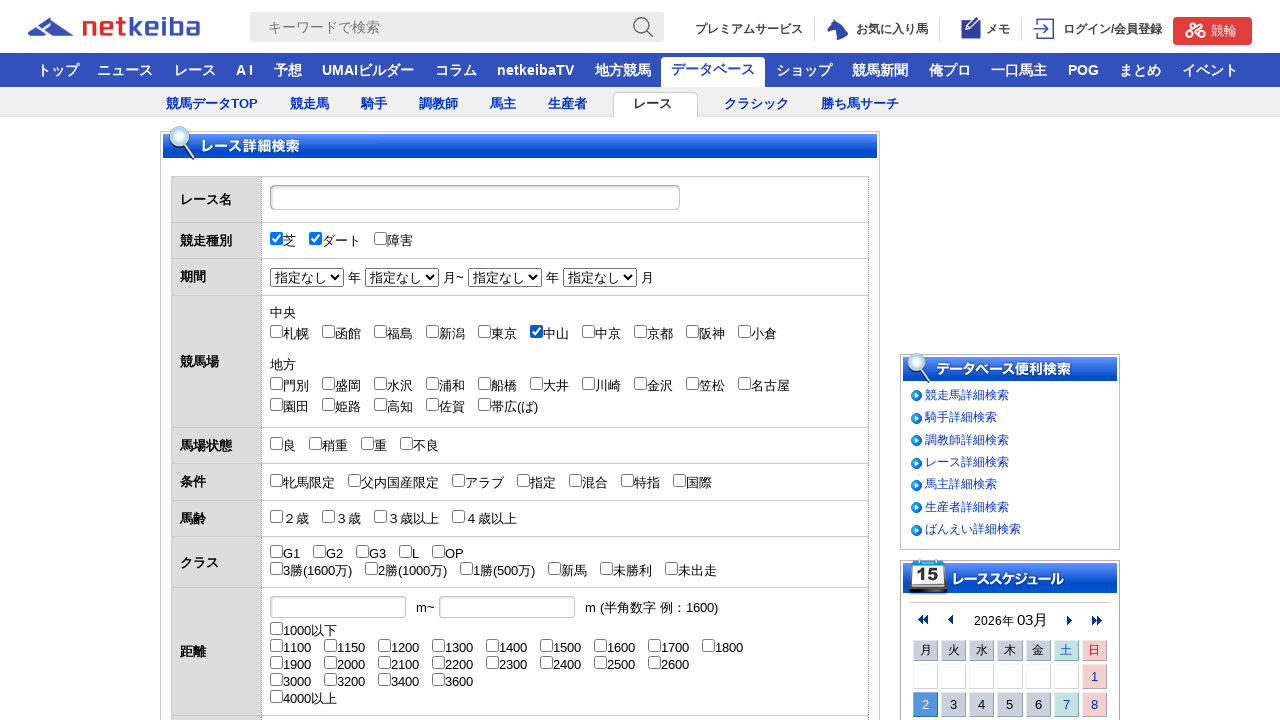

Selected Nakayama (中山) racecourse checkbox at (588, 331) on xpath=//input[@id="check_Jyo_07"]
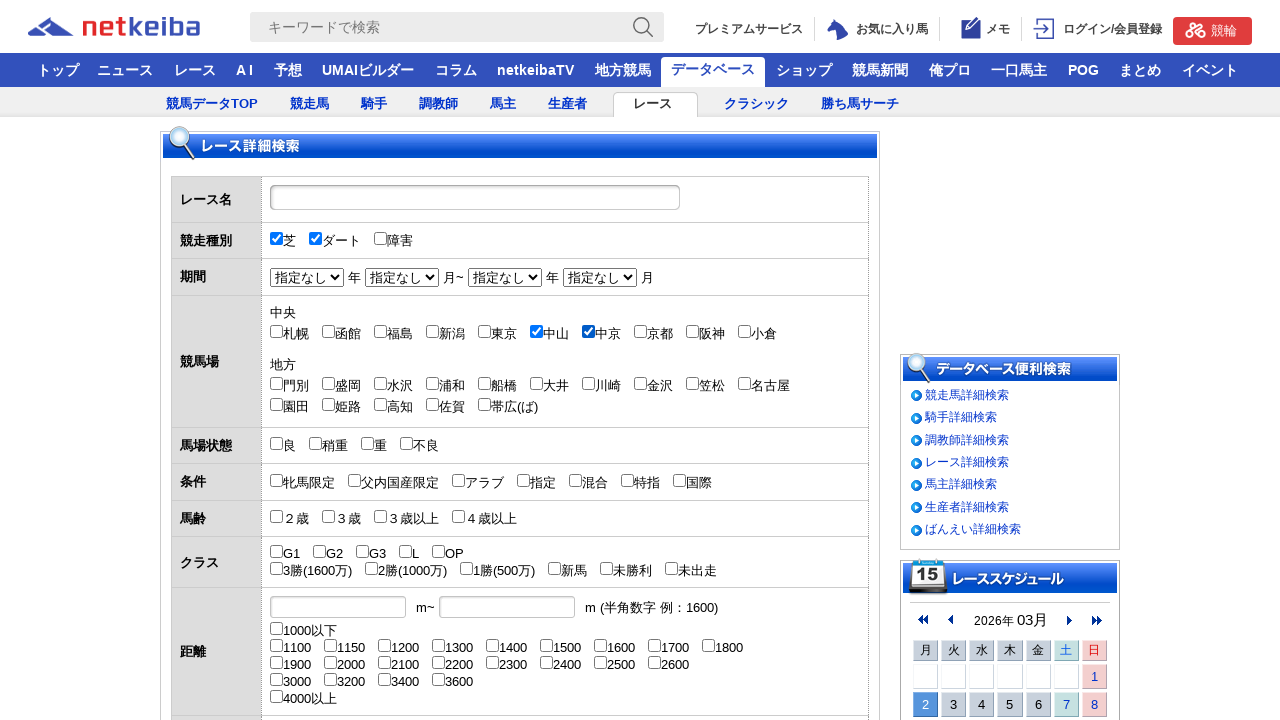

Selected Chukyo (中京) racecourse checkbox at (640, 331) on xpath=//input[@id="check_Jyo_08"]
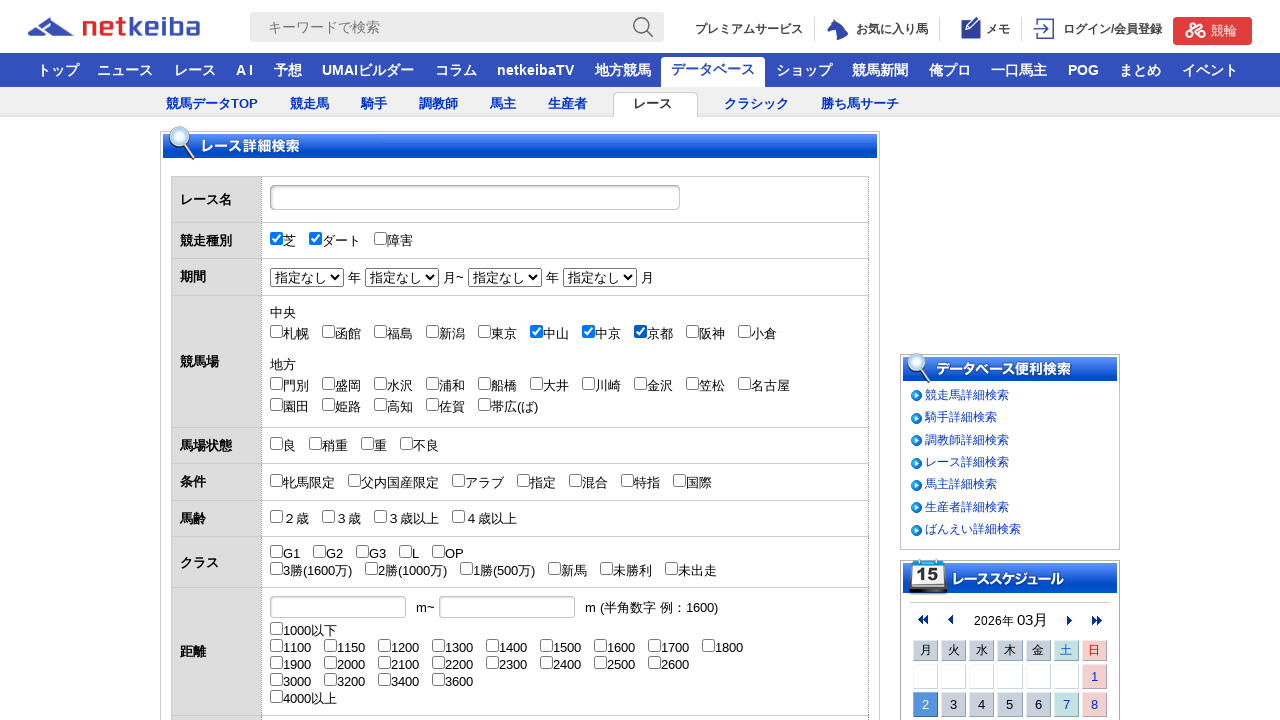

Selected Kyoto (京都) racecourse checkbox at (692, 331) on xpath=//input[@id="check_Jyo_09"]
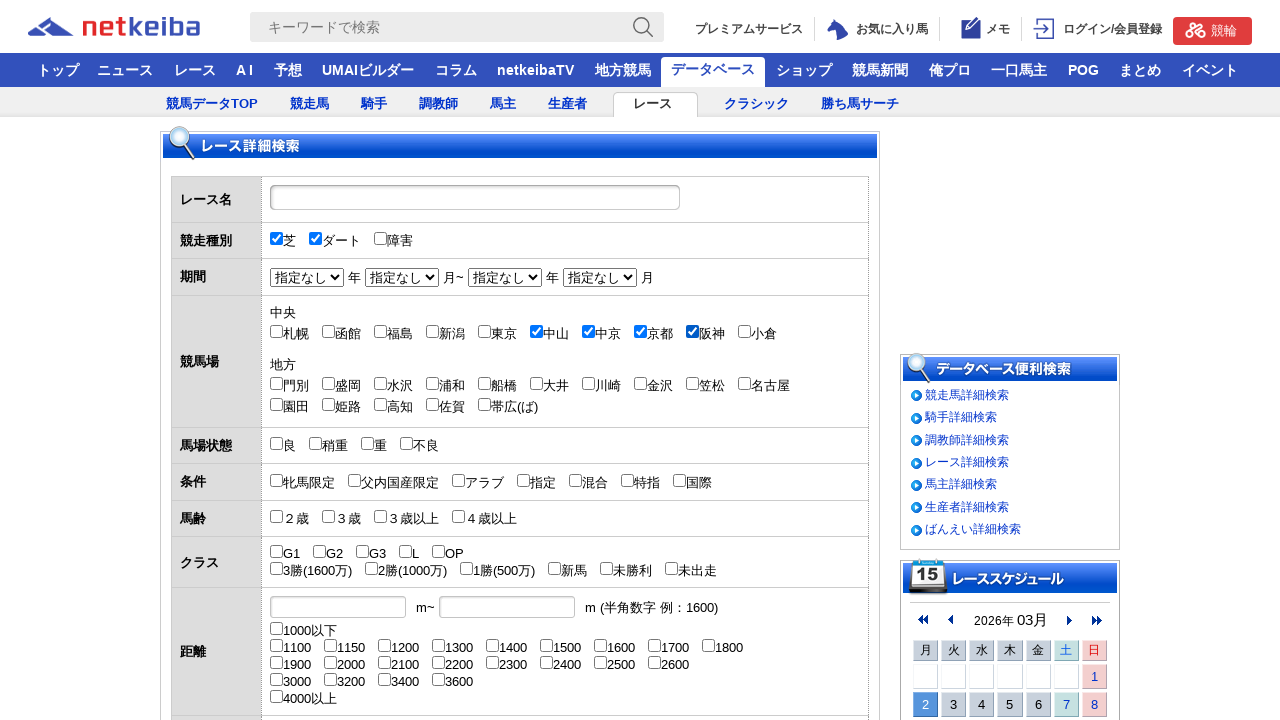

Selected Hanshin (阪神) racecourse checkbox at (744, 331) on xpath=//input[@id="check_Jyo_10"]
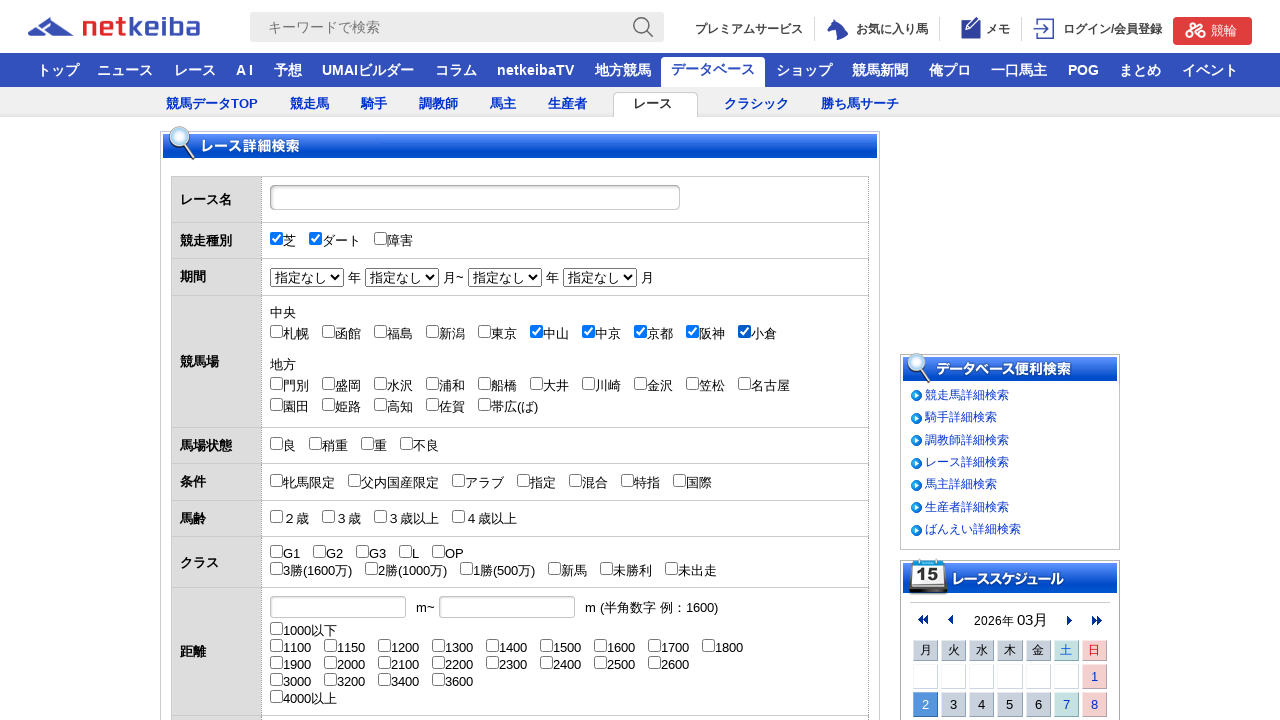

Selected G1 grade checkbox at (276, 552) on xpath=//input[@id="check_grade_1"]
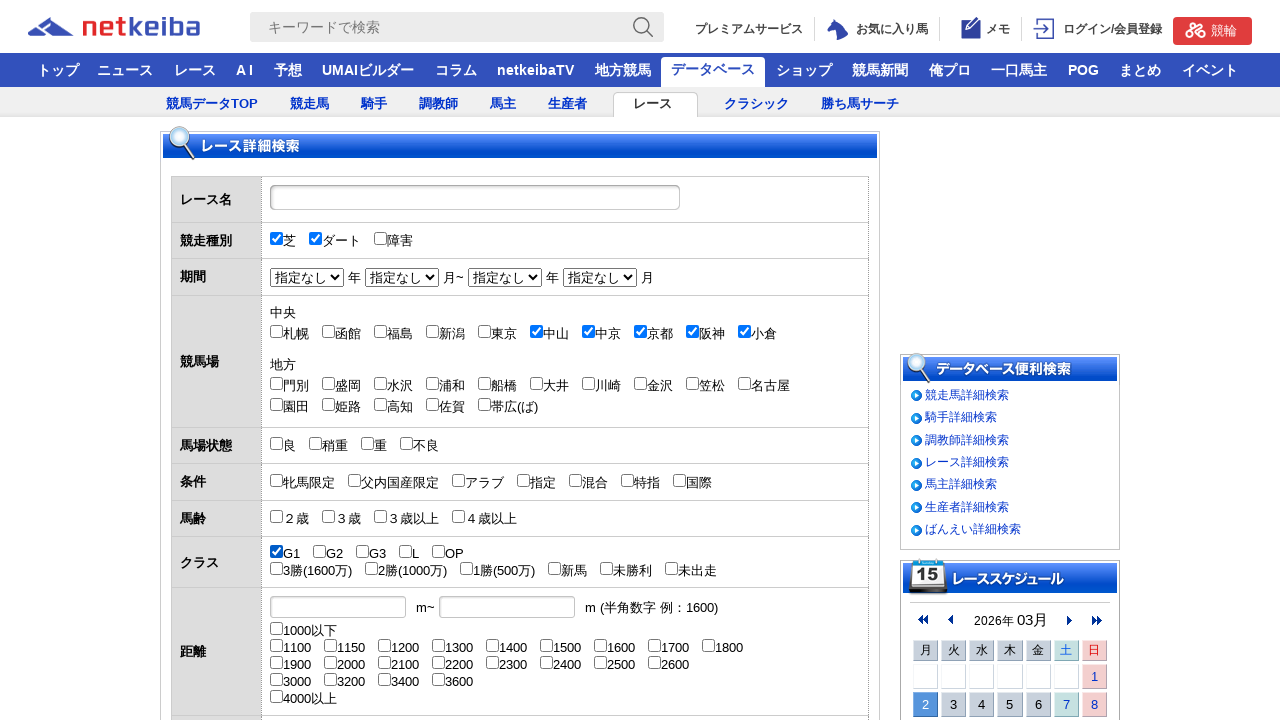

Selected G2 grade checkbox at (319, 552) on xpath=//input[@id="check_grade_2"]
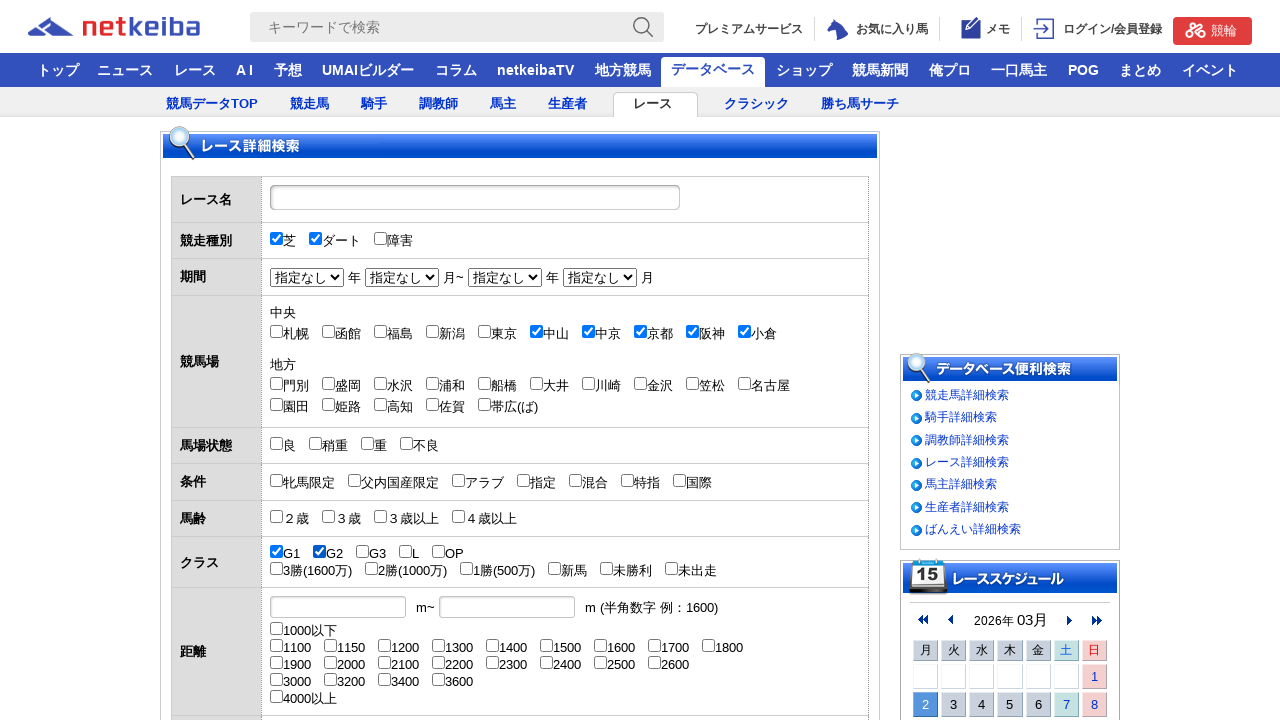

Selected G3 grade checkbox at (362, 552) on xpath=//input[@id="check_grade_3"]
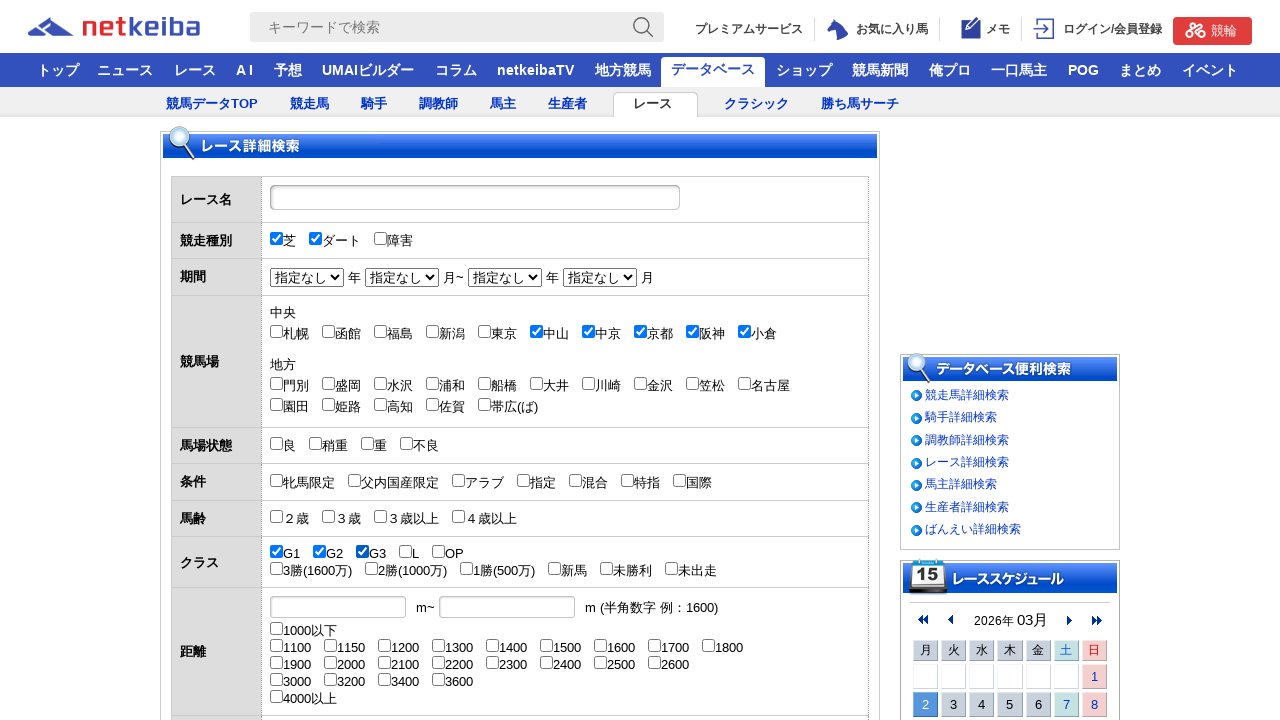

Set display count to 20 results per page on //*[@id="db_search_detail_form"]/form/table/tbody/tr[11]/td/select
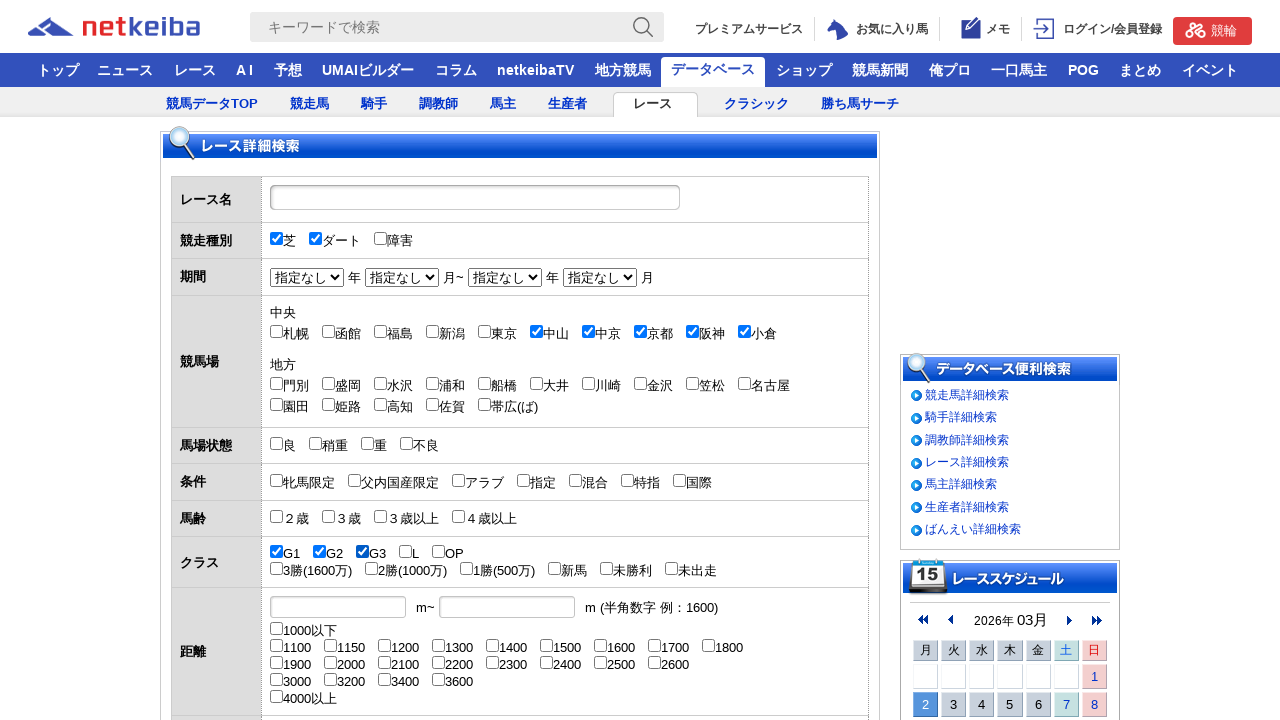

Scrolled to bottom of page to reveal search button
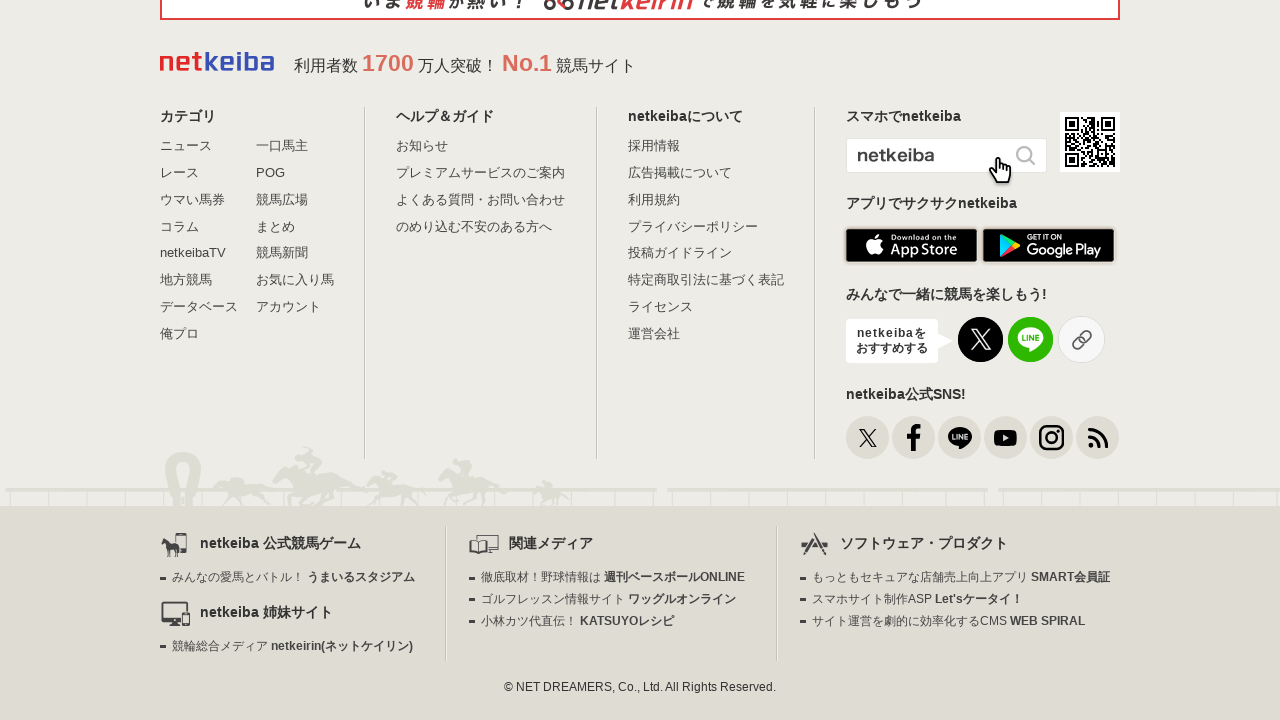

Clicked search button to execute race search with selected filters at (492, 360) on xpath=//*[@id="db_search_detail_form"]/form/div/input[1]
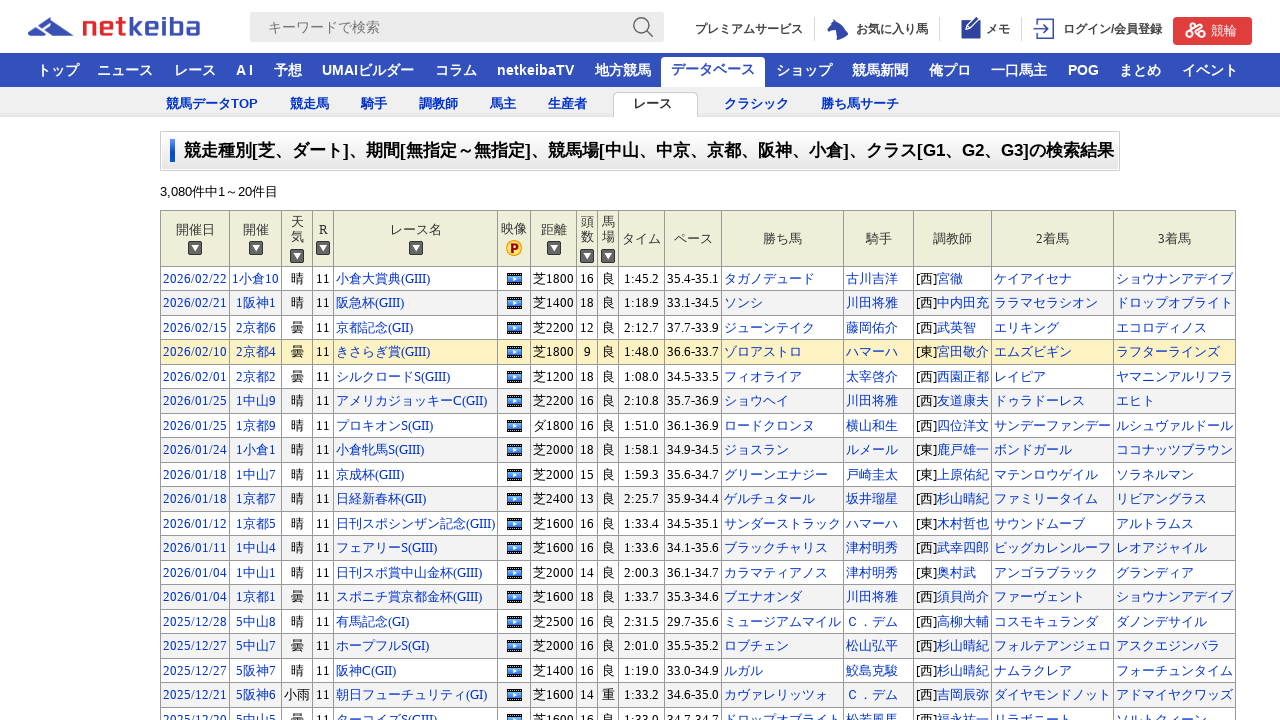

Race search results table loaded successfully
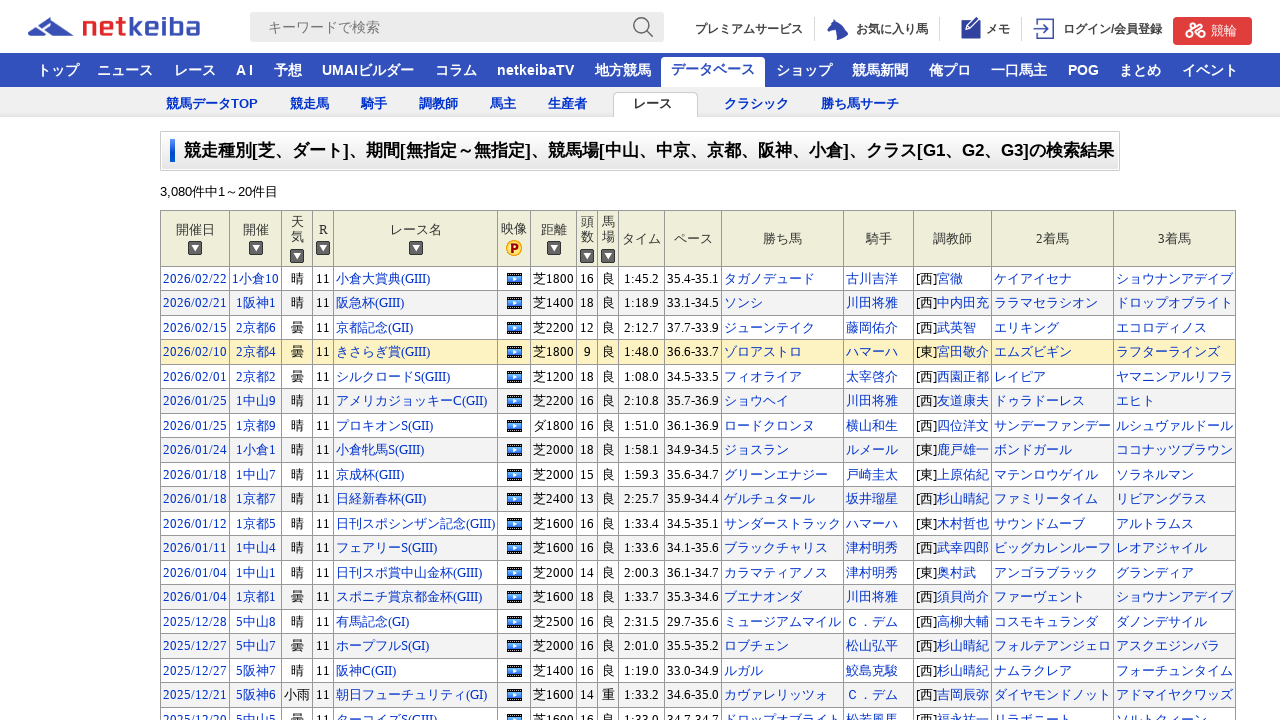

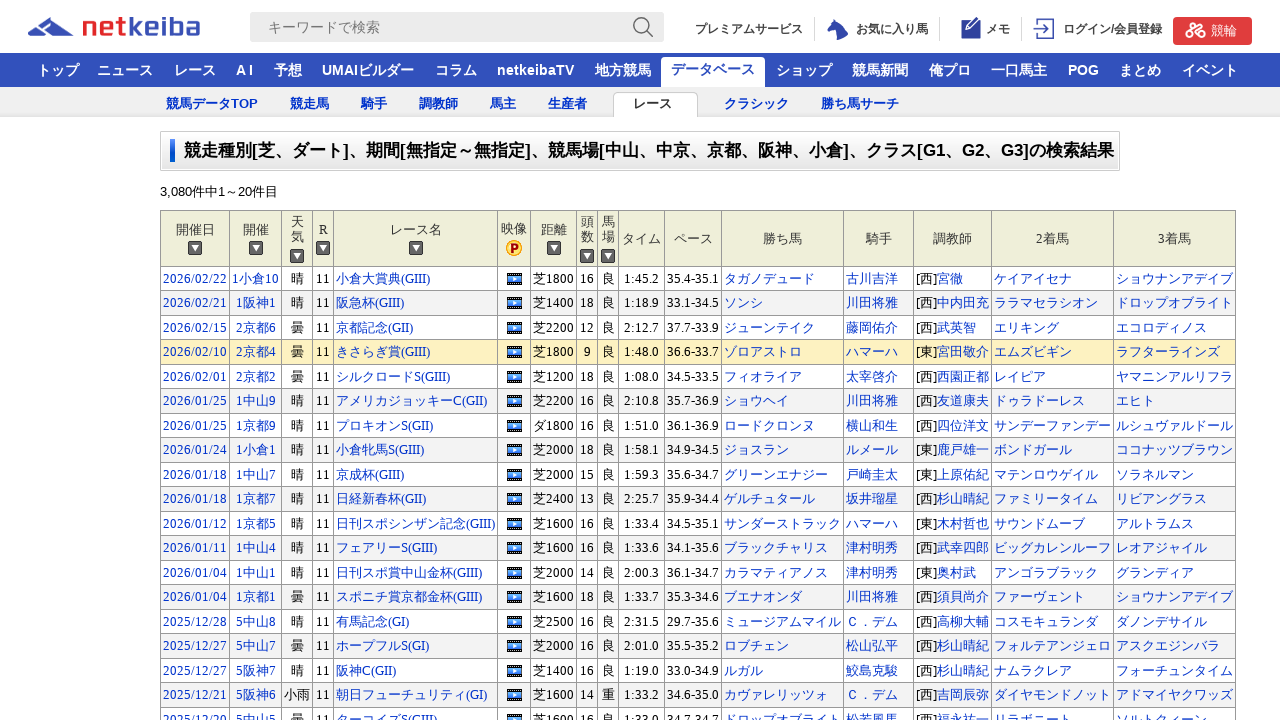